Gets the CSS background-color value of an email input element

Starting URL: https://www.selenium.dev/selenium/web/inputs.html

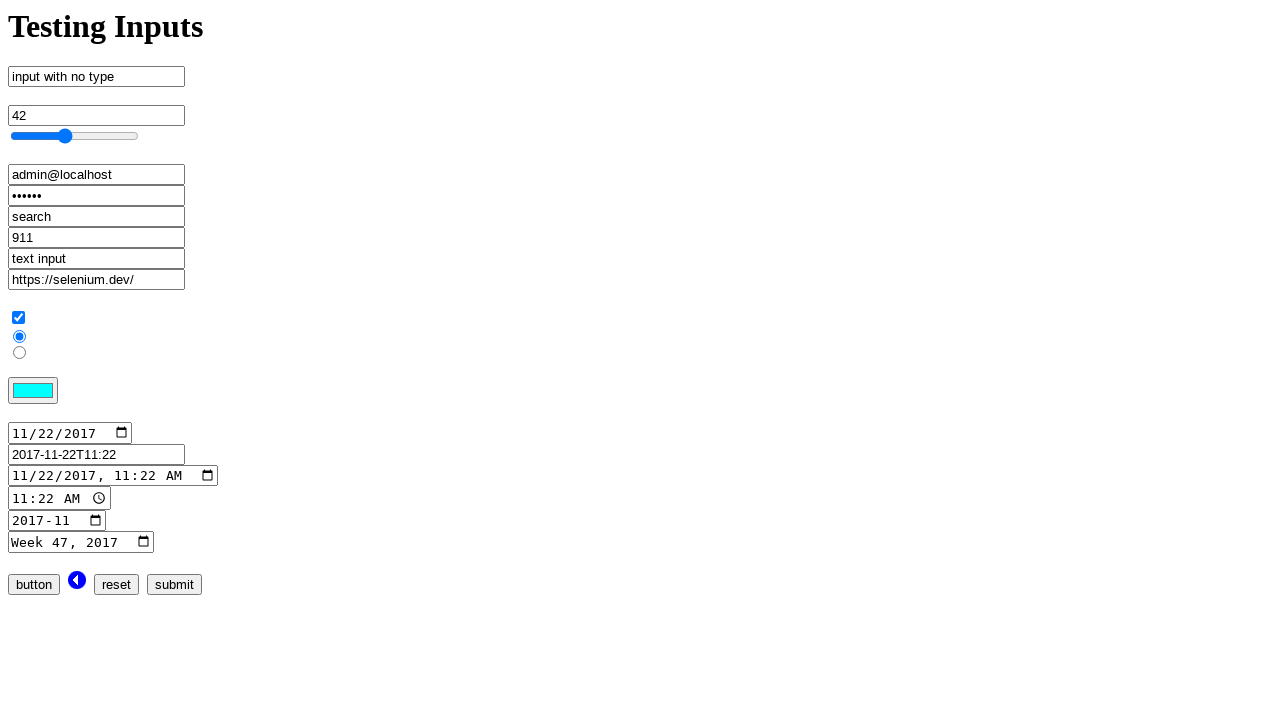

Navigated to inputs.html page
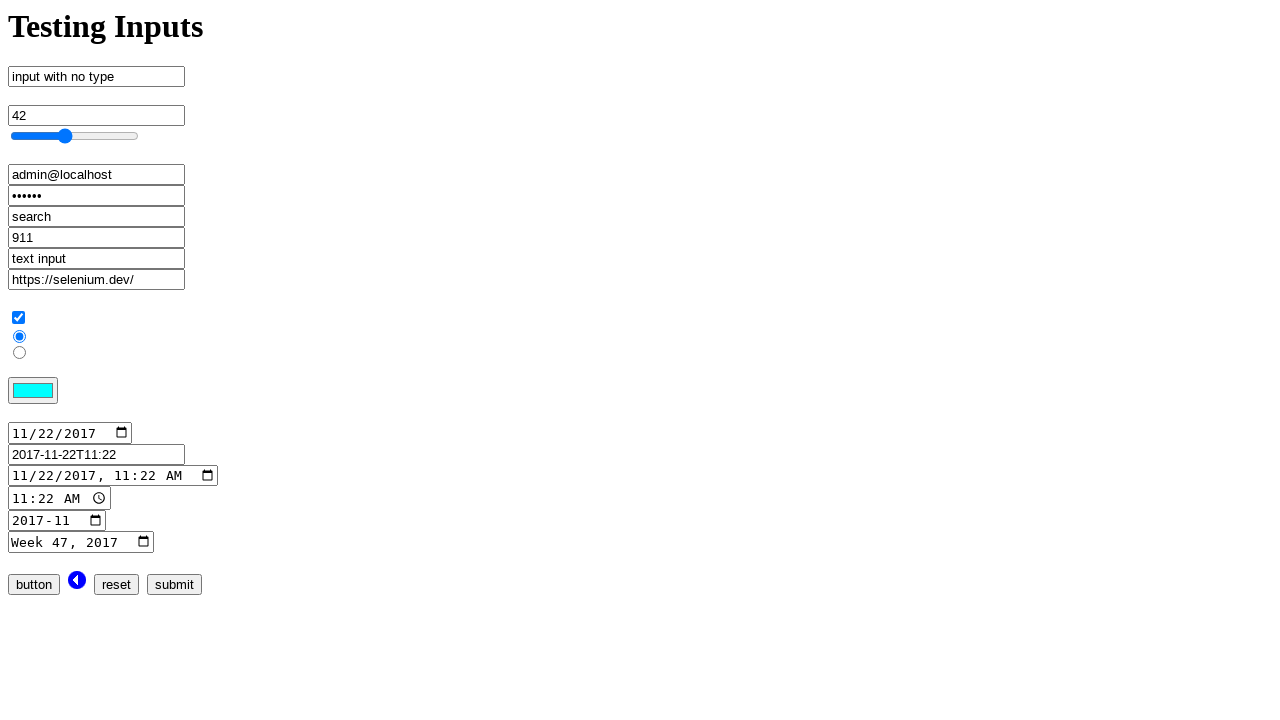

Located email input element
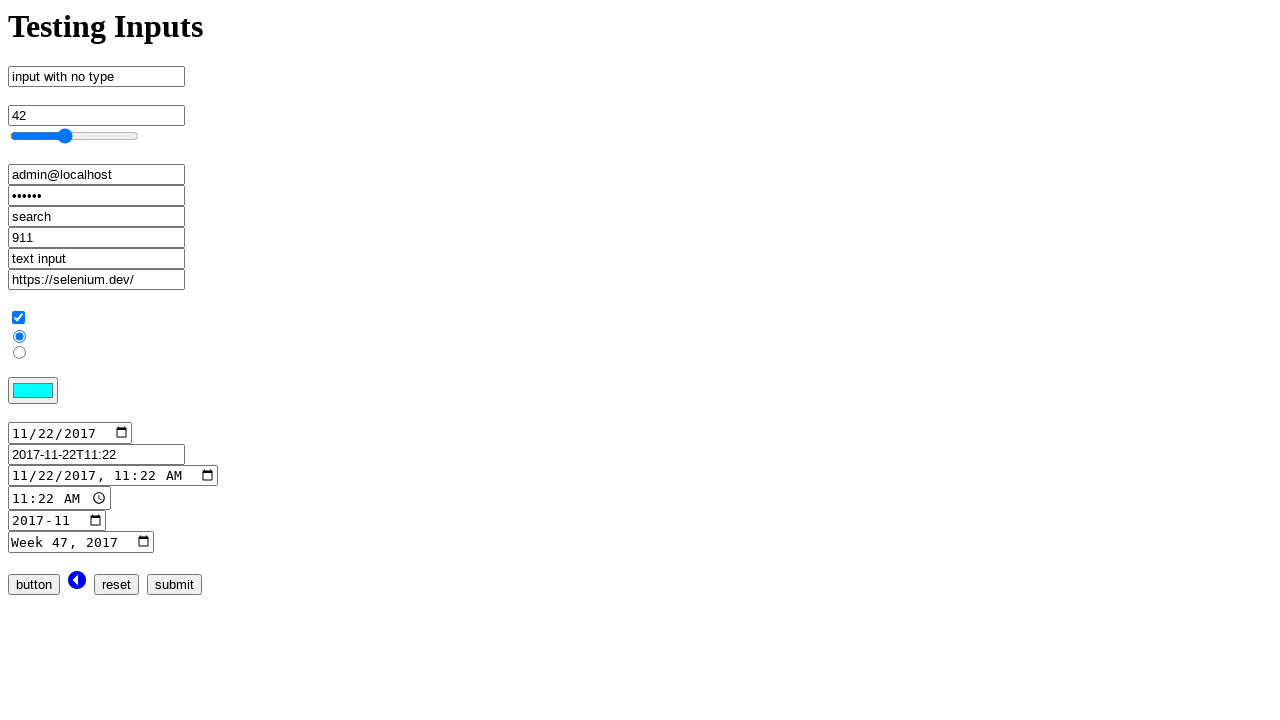

Retrieved CSS background-color value from email input element
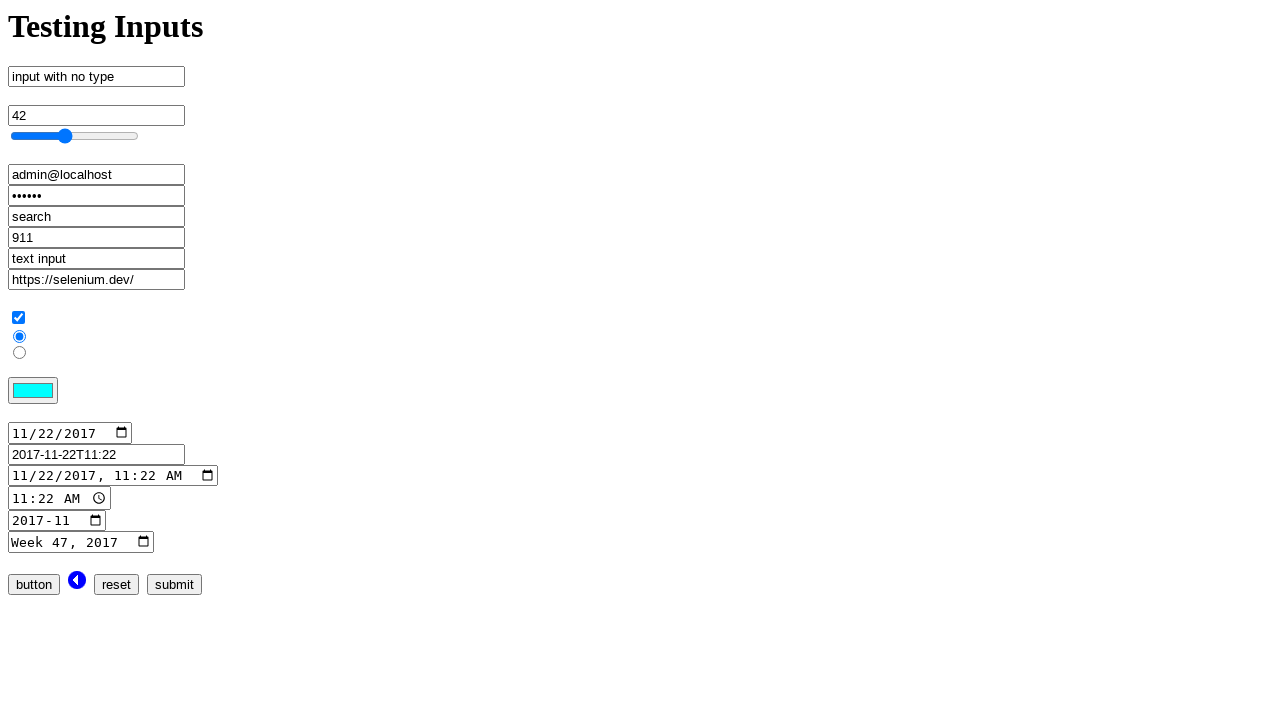

Asserted that CSS background-color value is not empty
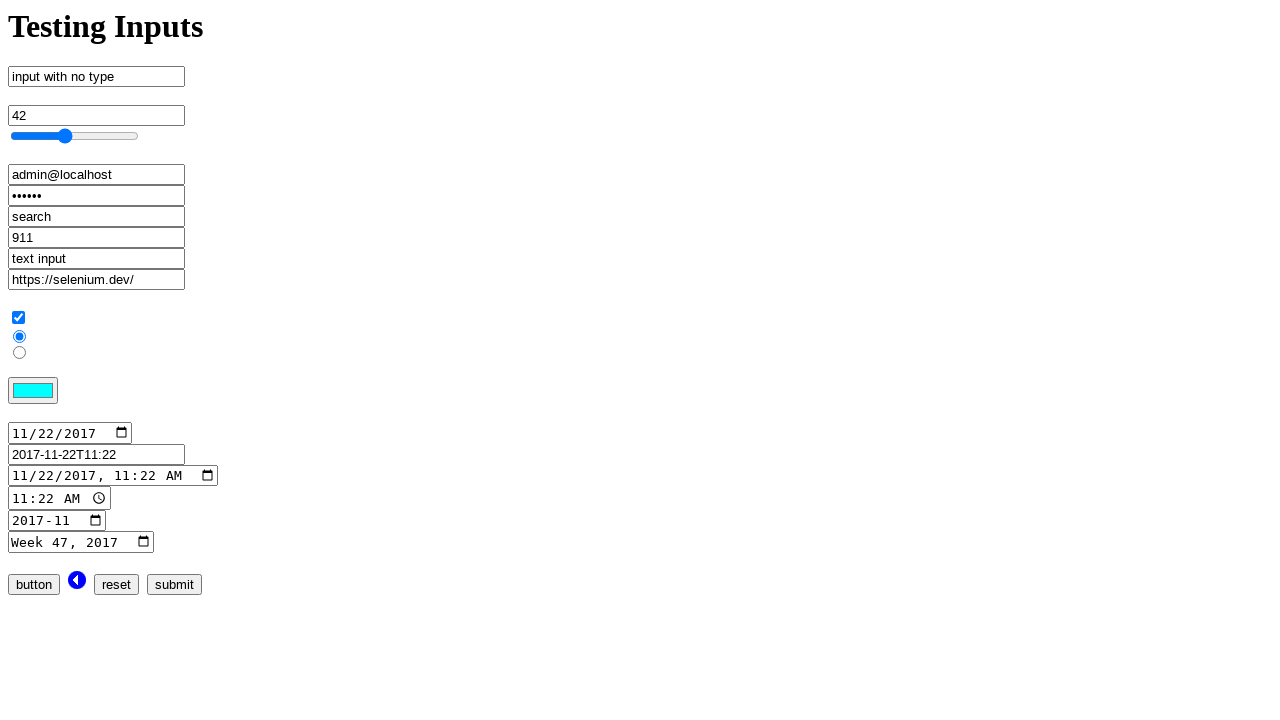

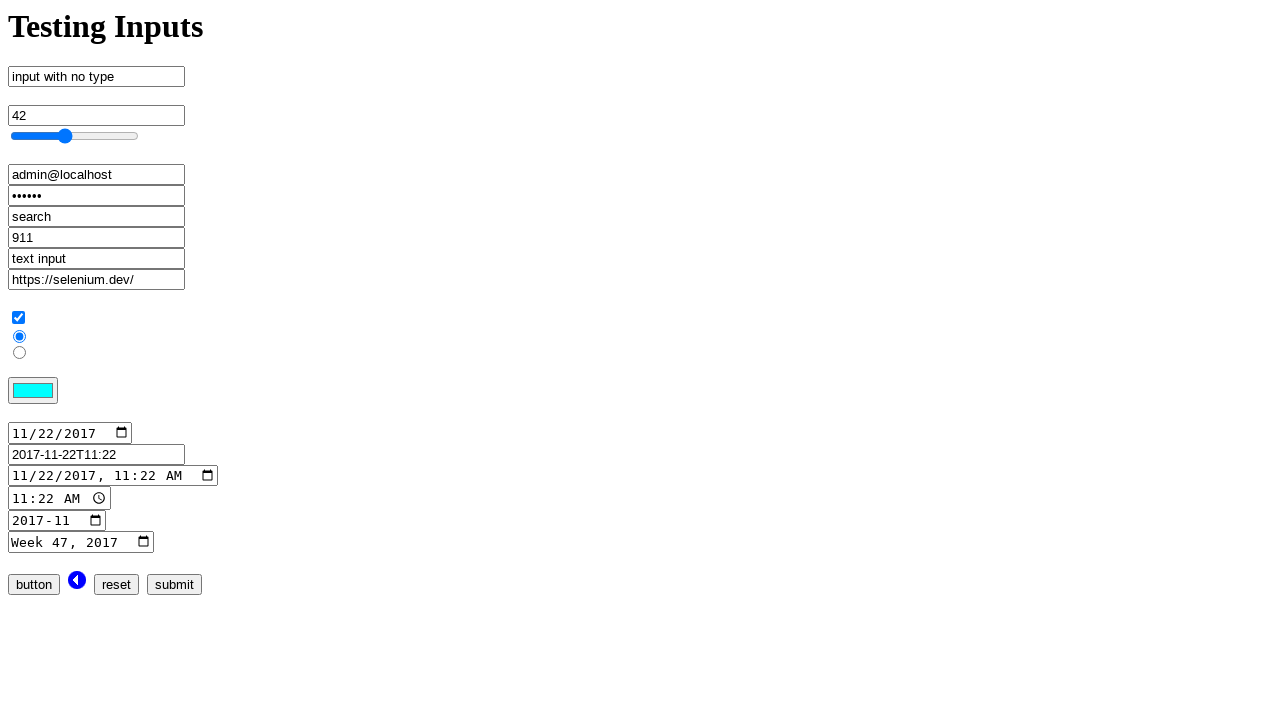